Tests table sorting functionality and pagination by clicking column headers, verifying sort order, and navigating through pages to find specific items

Starting URL: https://rahulshettyacademy.com/seleniumPractise/#/offers

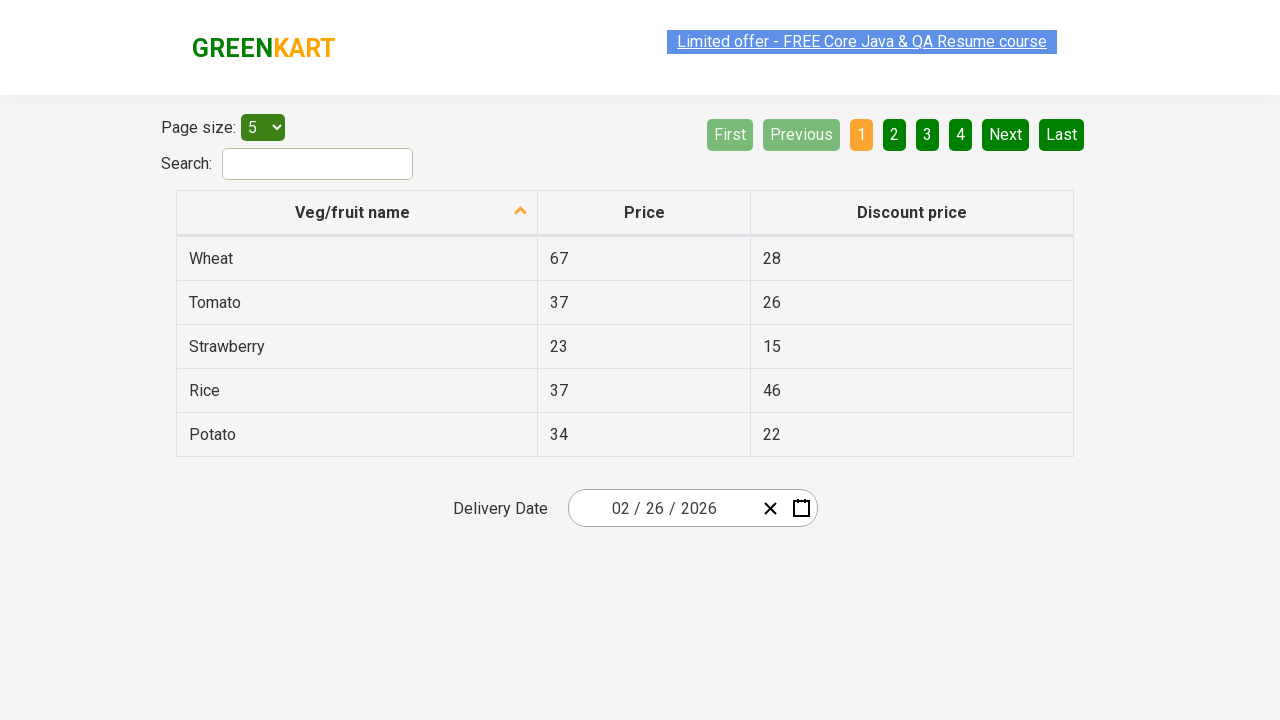

Clicked first column header to sort table at (357, 213) on xpath=//tr/th[1]
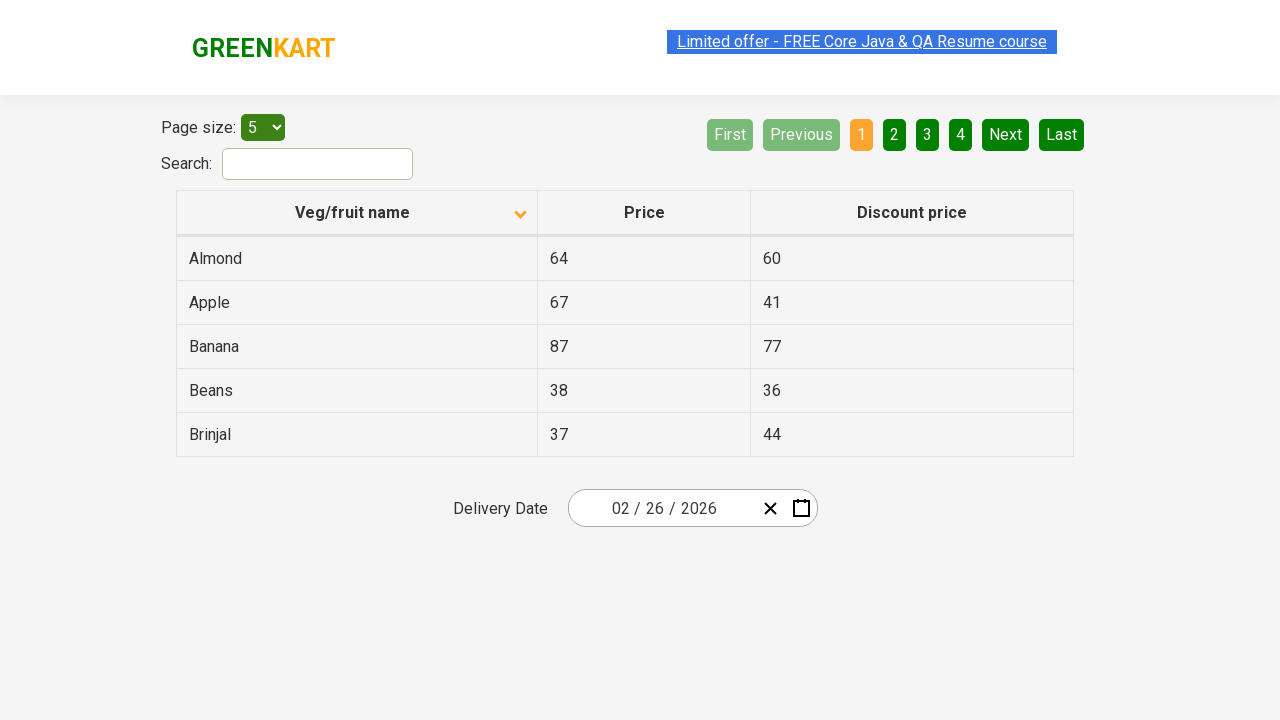

Retrieved all text contents from first column
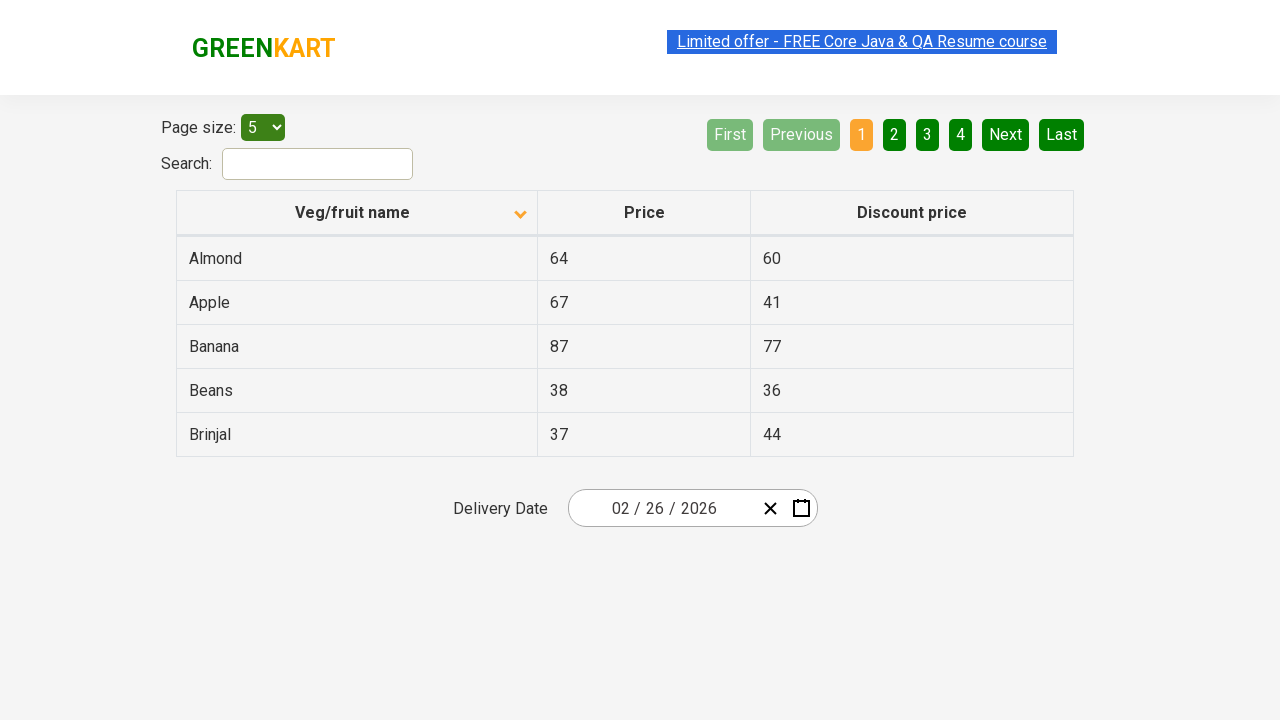

Verified that table is sorted correctly in ascending order
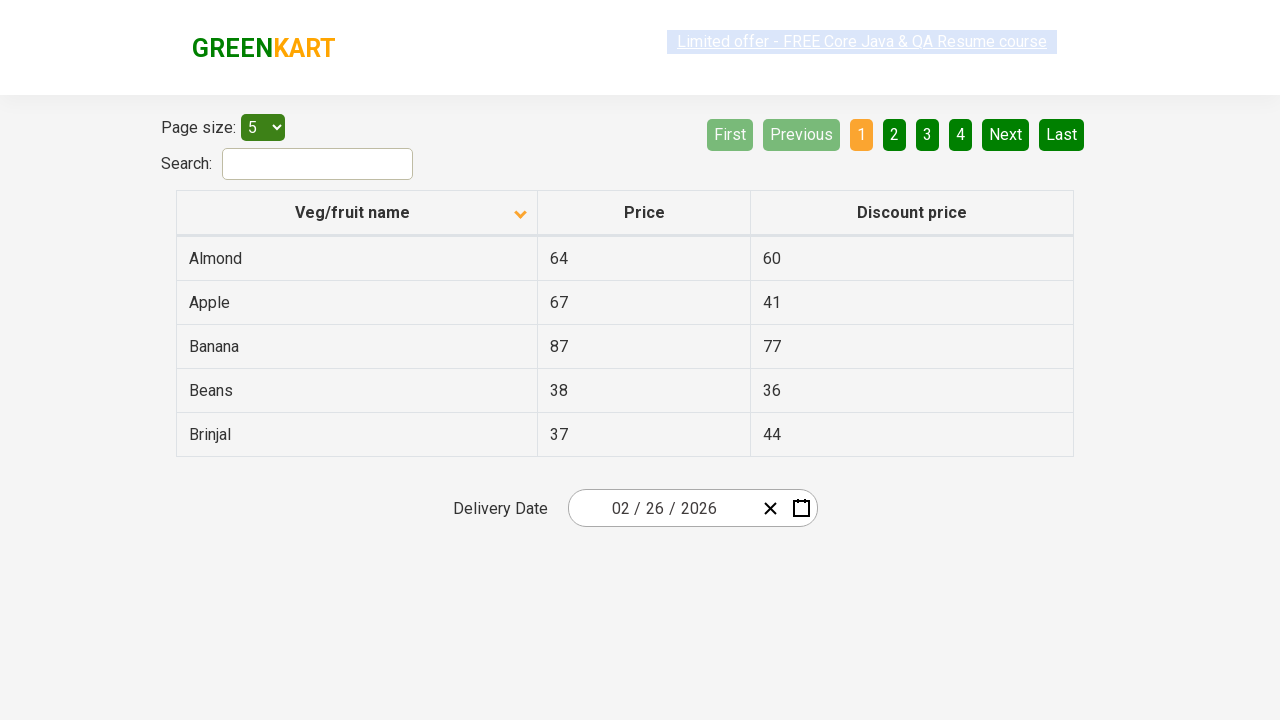

Clicked Next button to navigate to next page at (1006, 134) on [aria-label='Next']
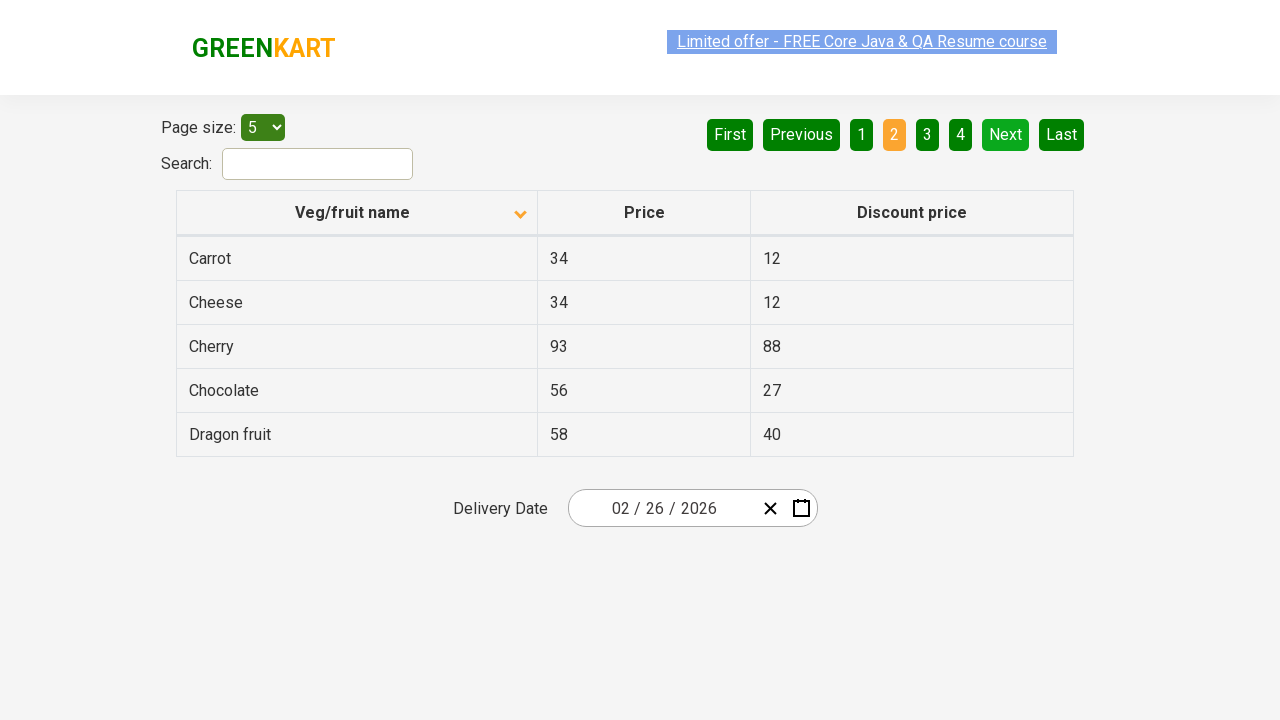

Waited for next page to load completely
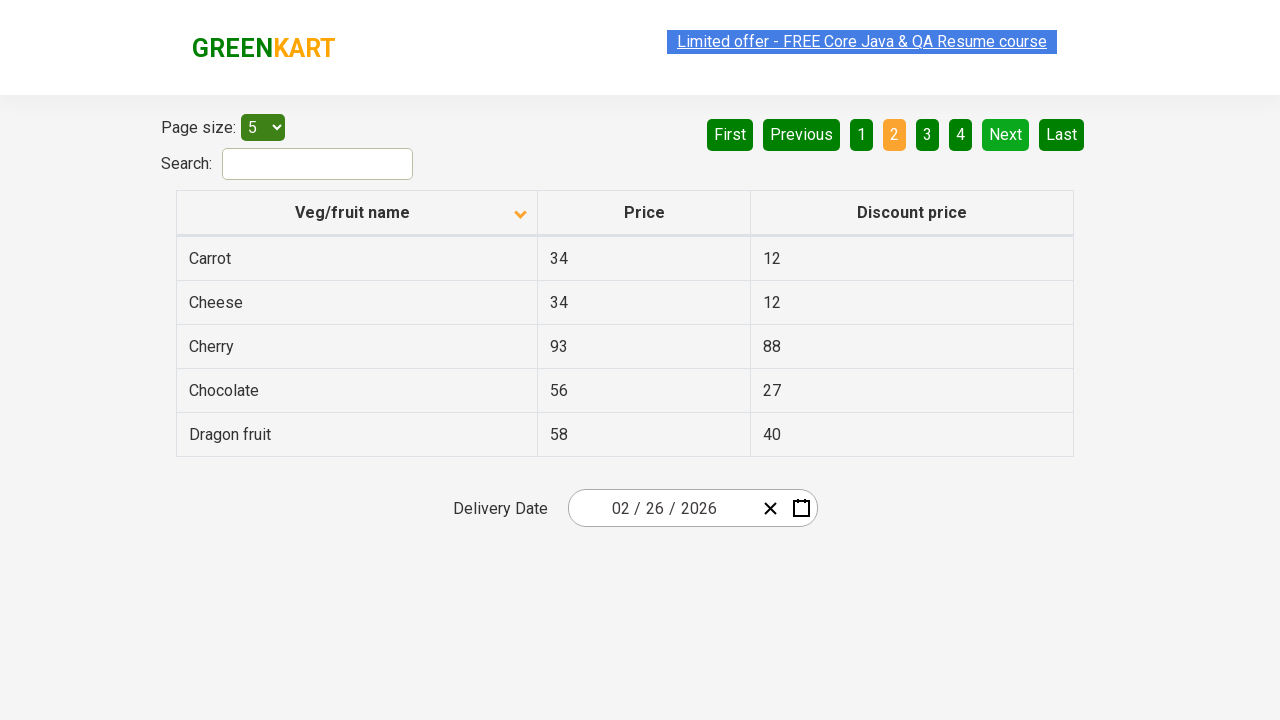

Clicked Next button to navigate to next page at (1006, 134) on [aria-label='Next']
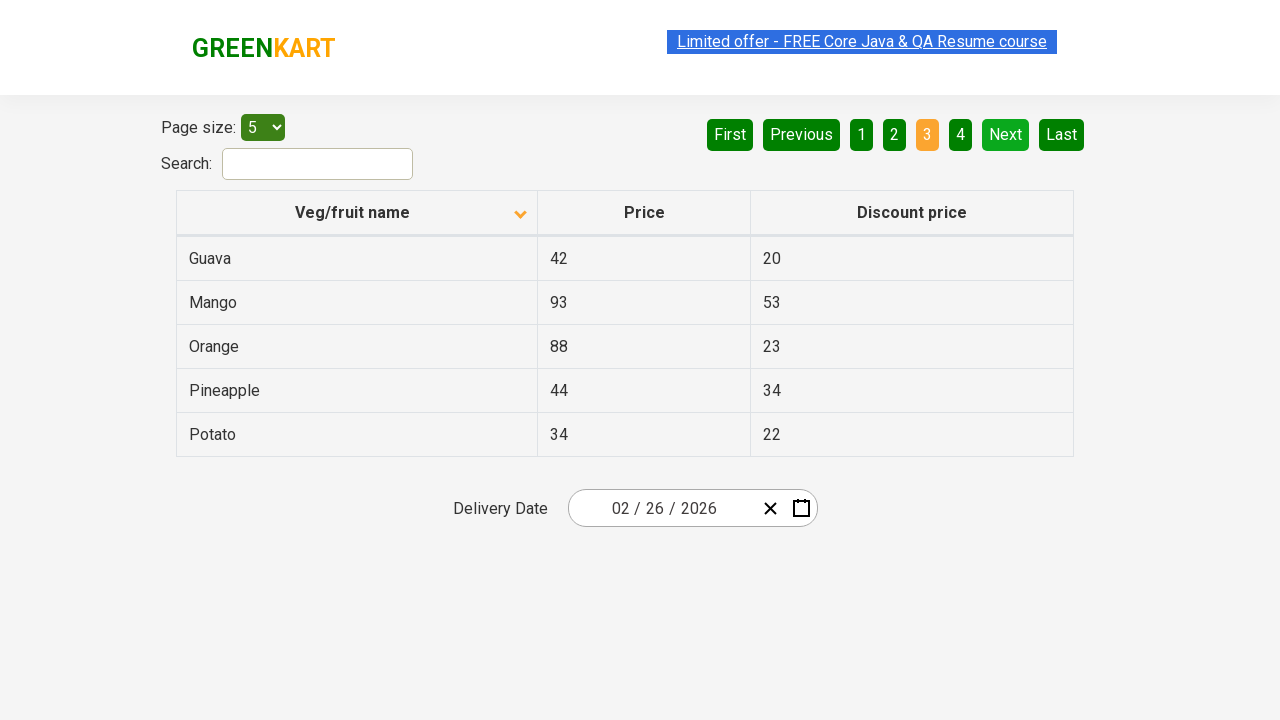

Waited for next page to load completely
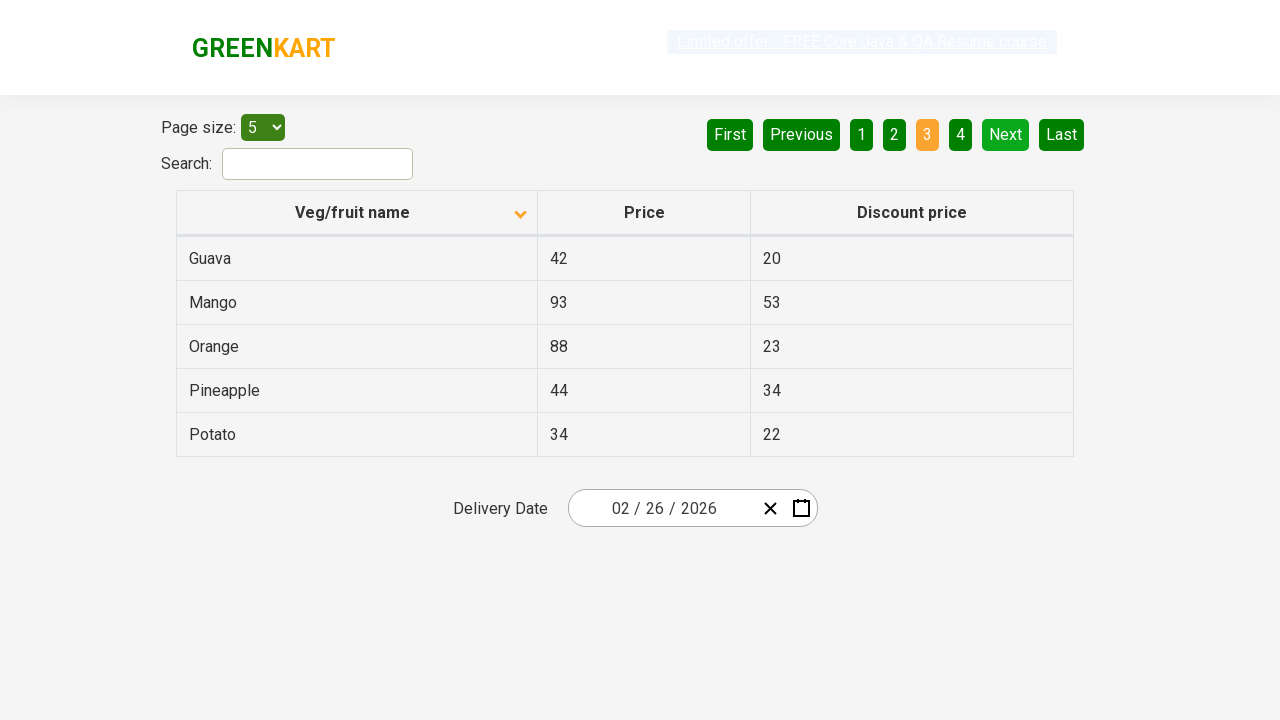

Clicked Next button to navigate to next page at (1006, 134) on [aria-label='Next']
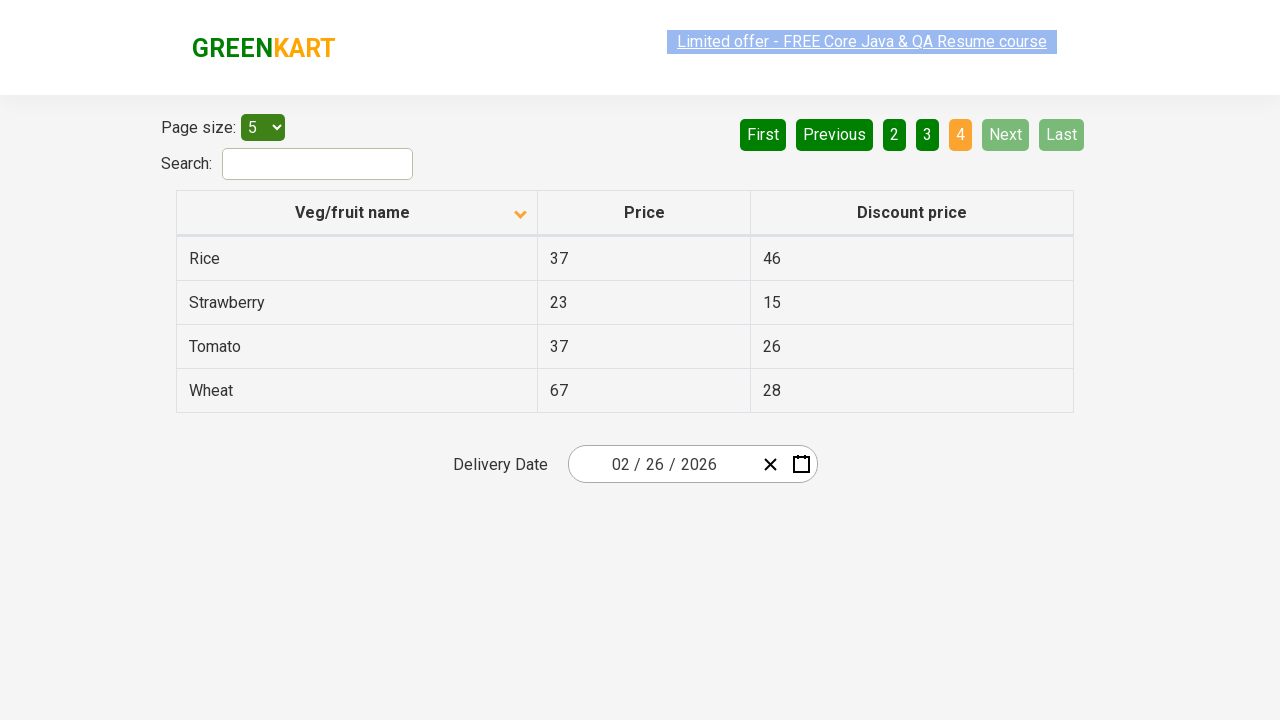

Waited for next page to load completely
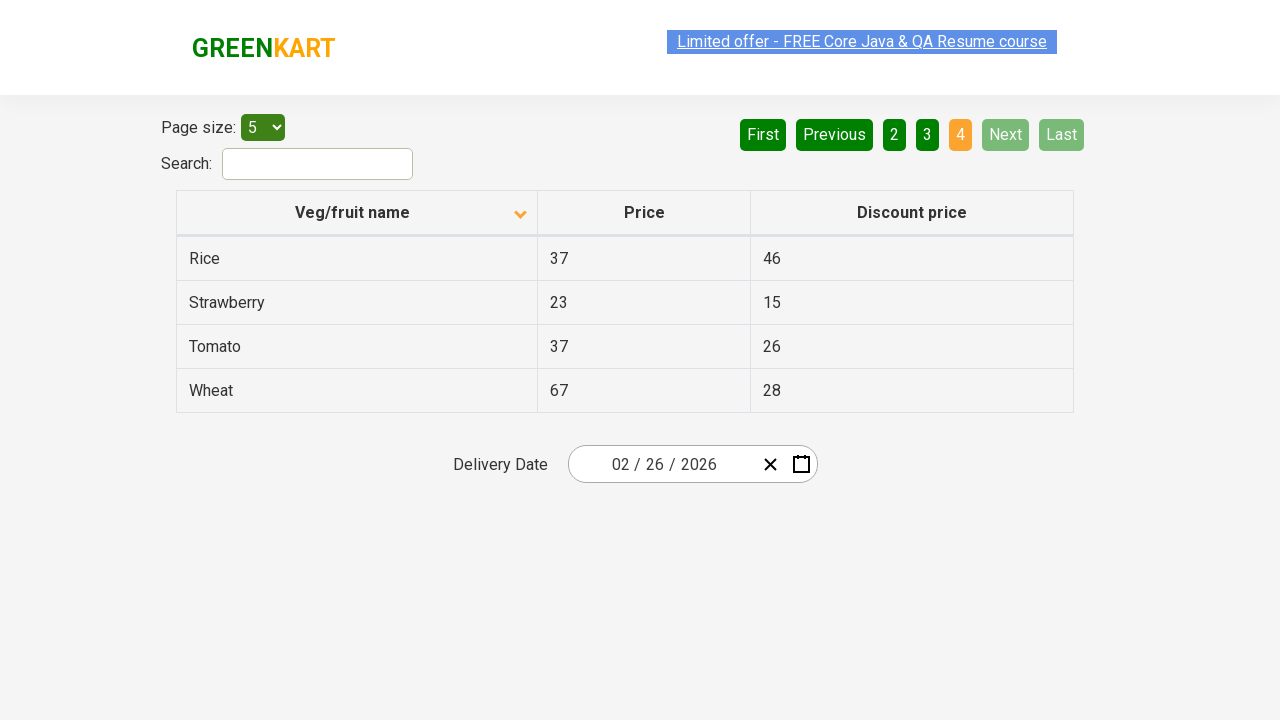

Found 'Rice' in table and extracted its price
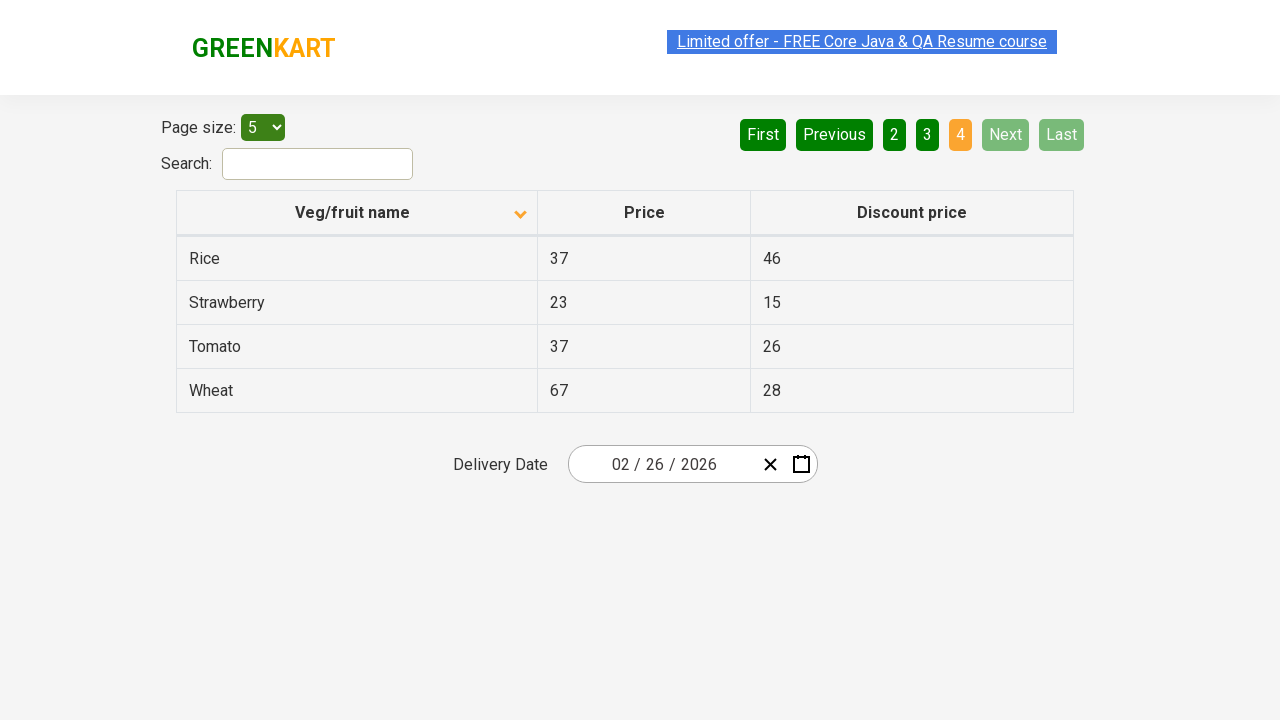

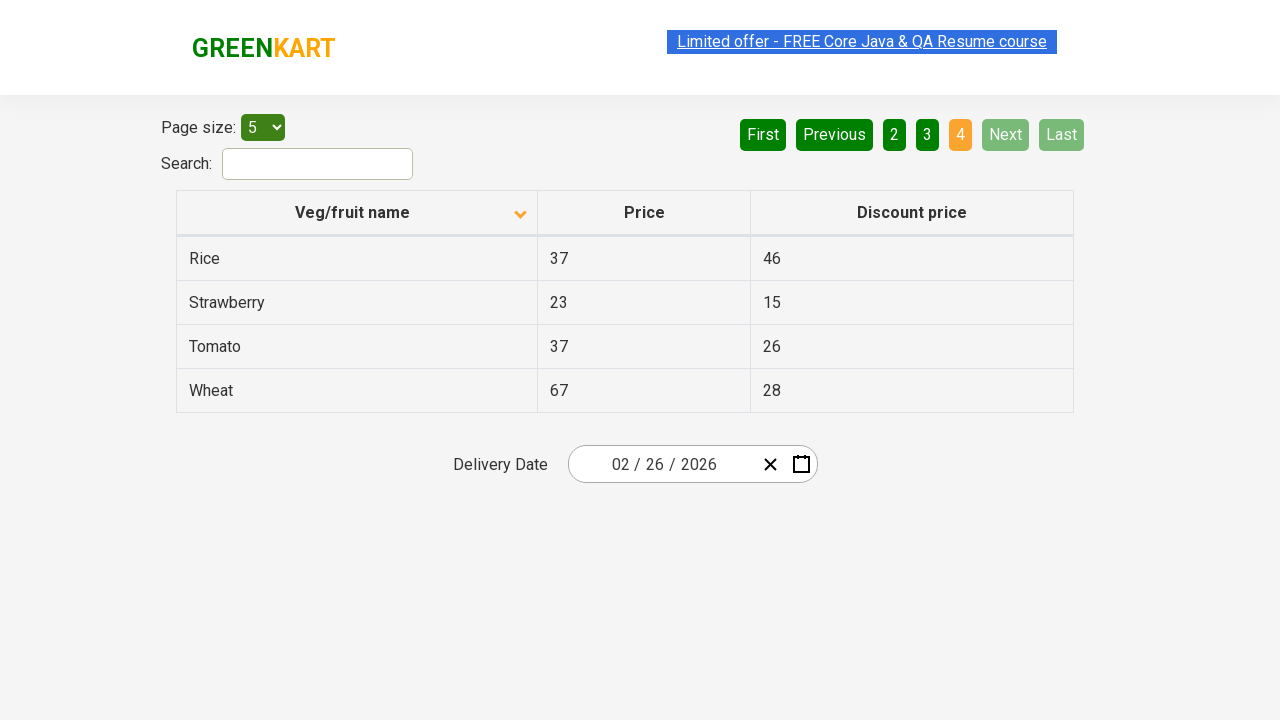